Tests page scrolling functionality by scrolling vertically and horizontally, then scrolling to a specific element on the page

Starting URL: https://www.techlistic.com/p/demo-selenium-practice.html

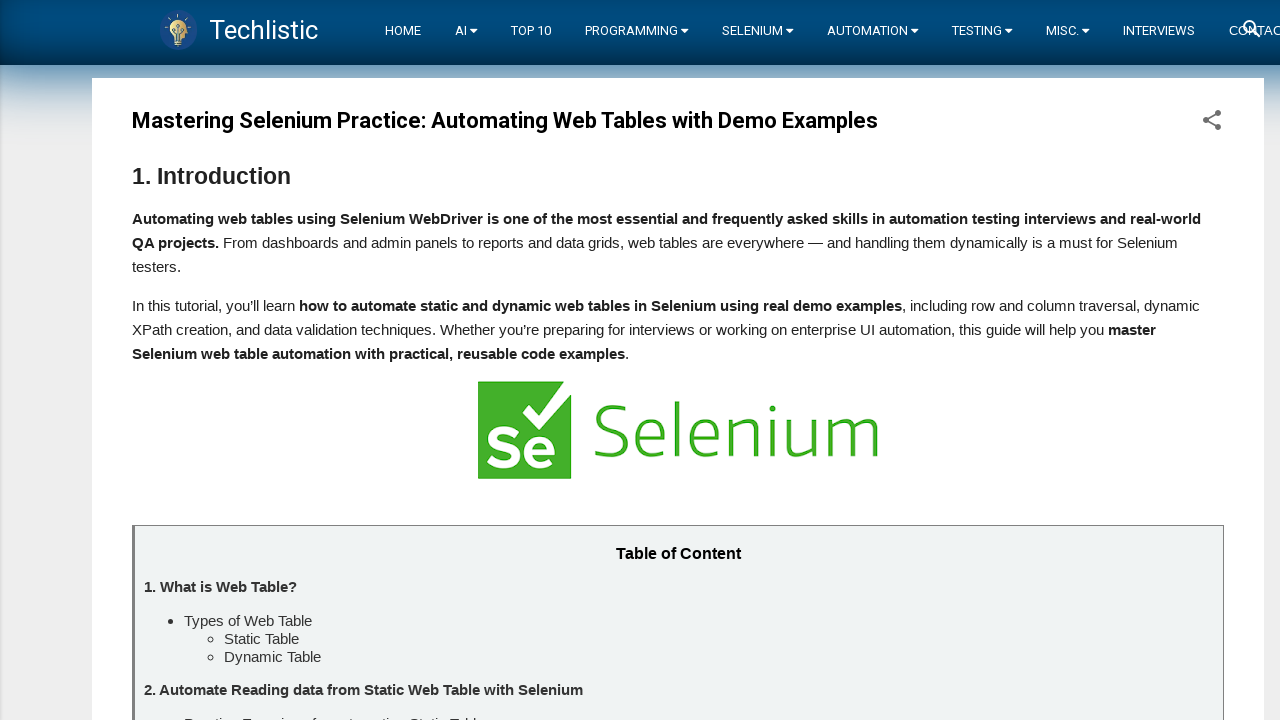

Scrolled page down by 10000 pixels
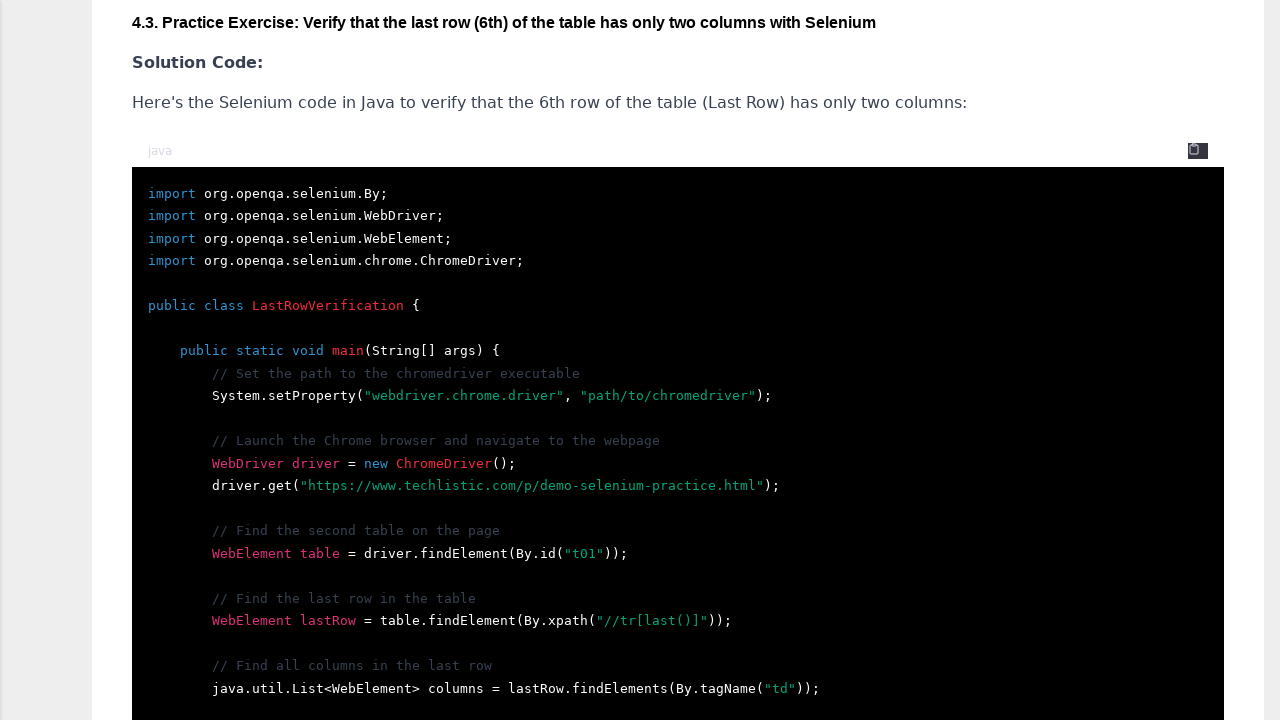

Scrolled page up by 5000 pixels
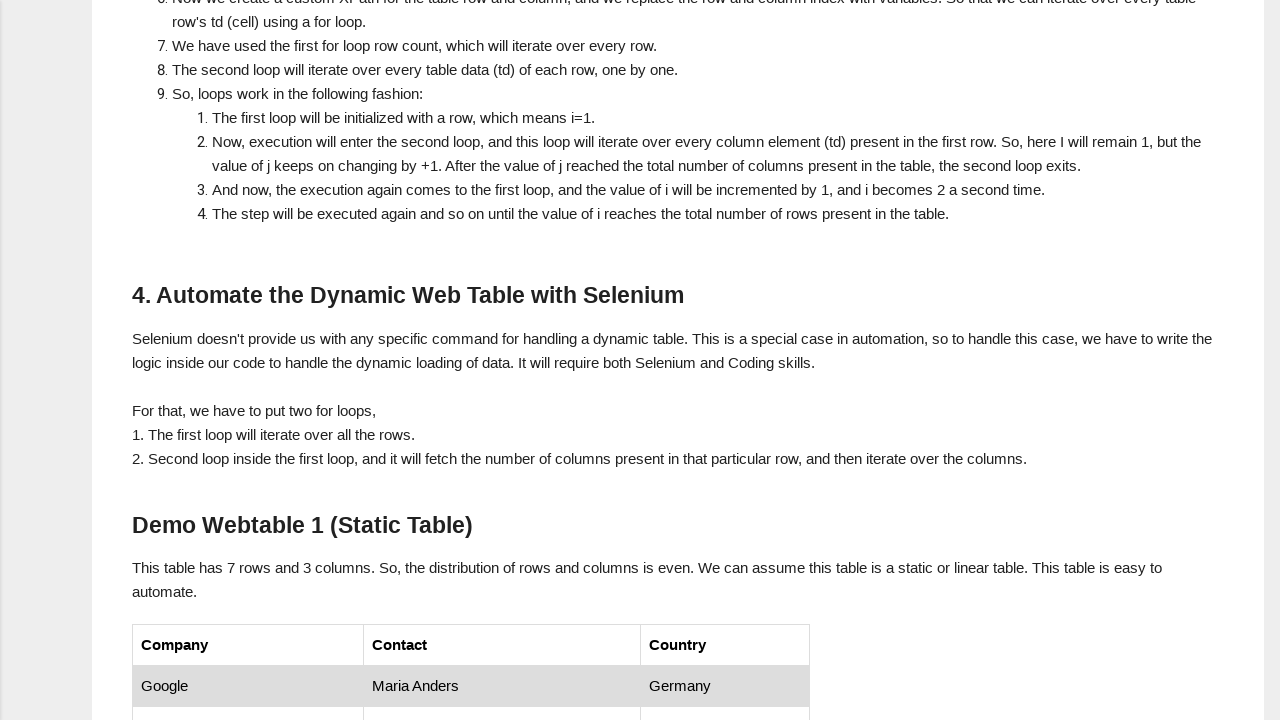

Scrolled page right by 6000 pixels
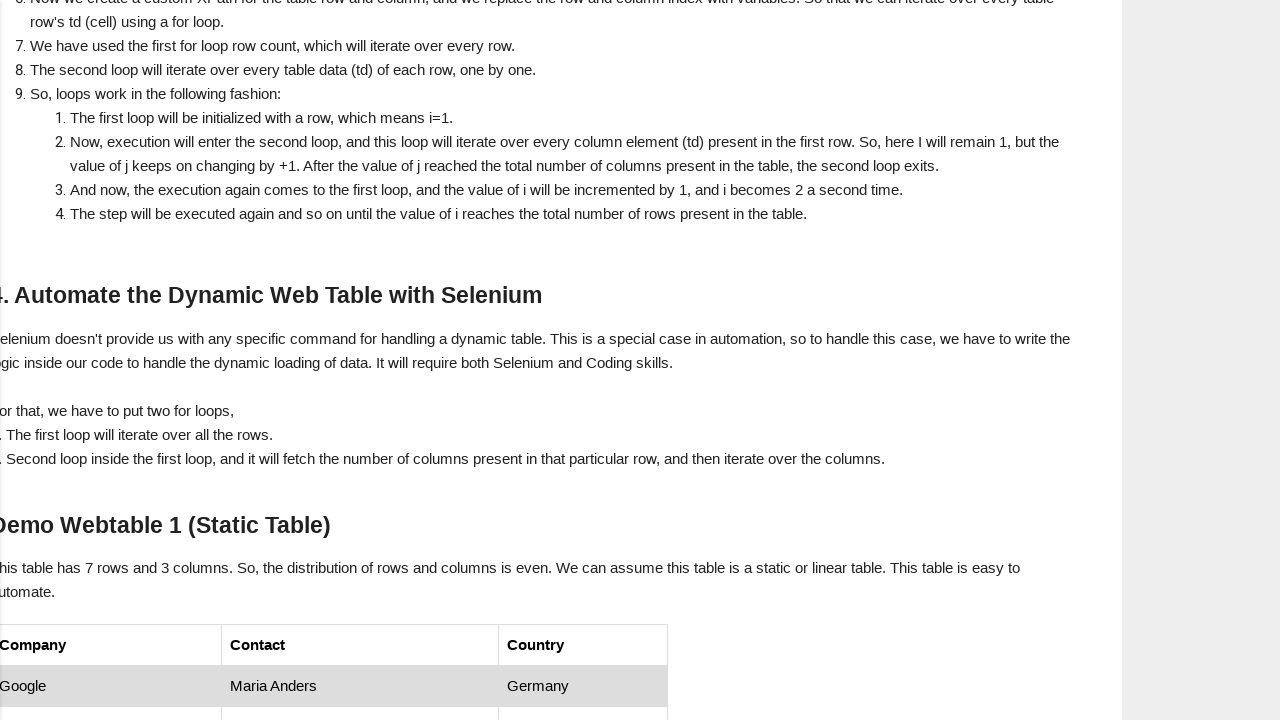

Scrolled page left by 2000 pixels
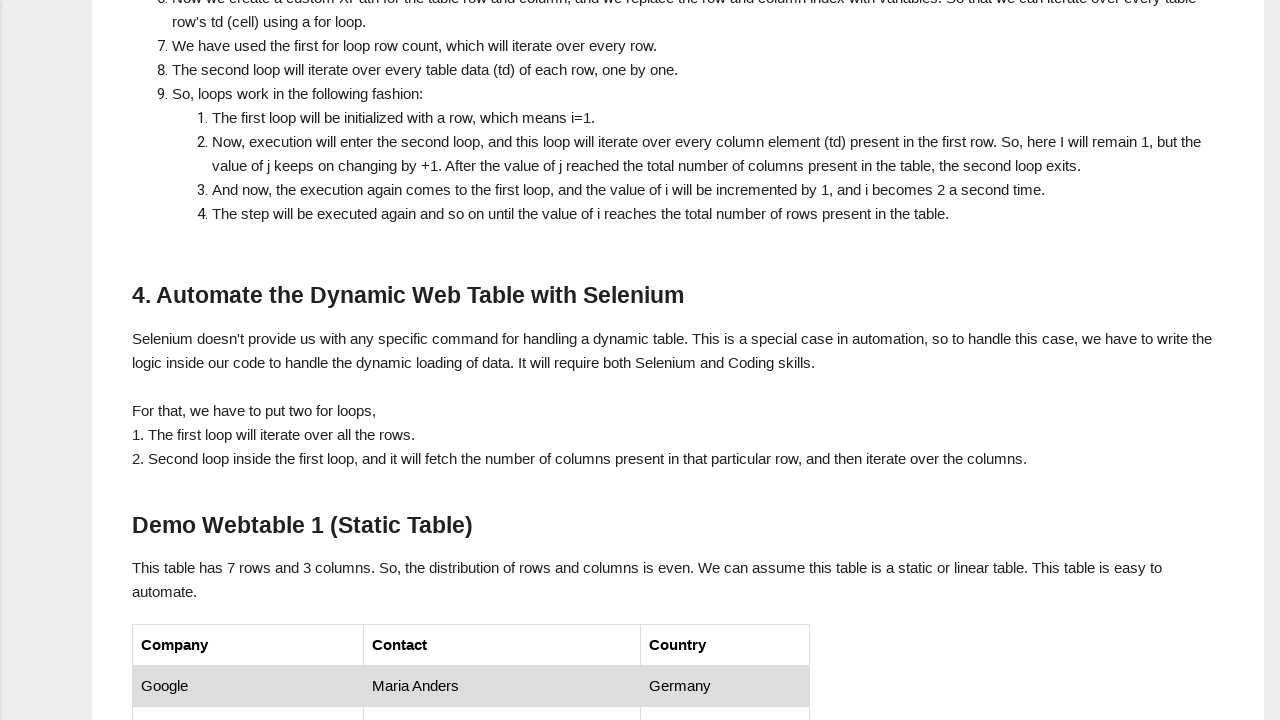

Scrolled to 'Maliketh' element into view
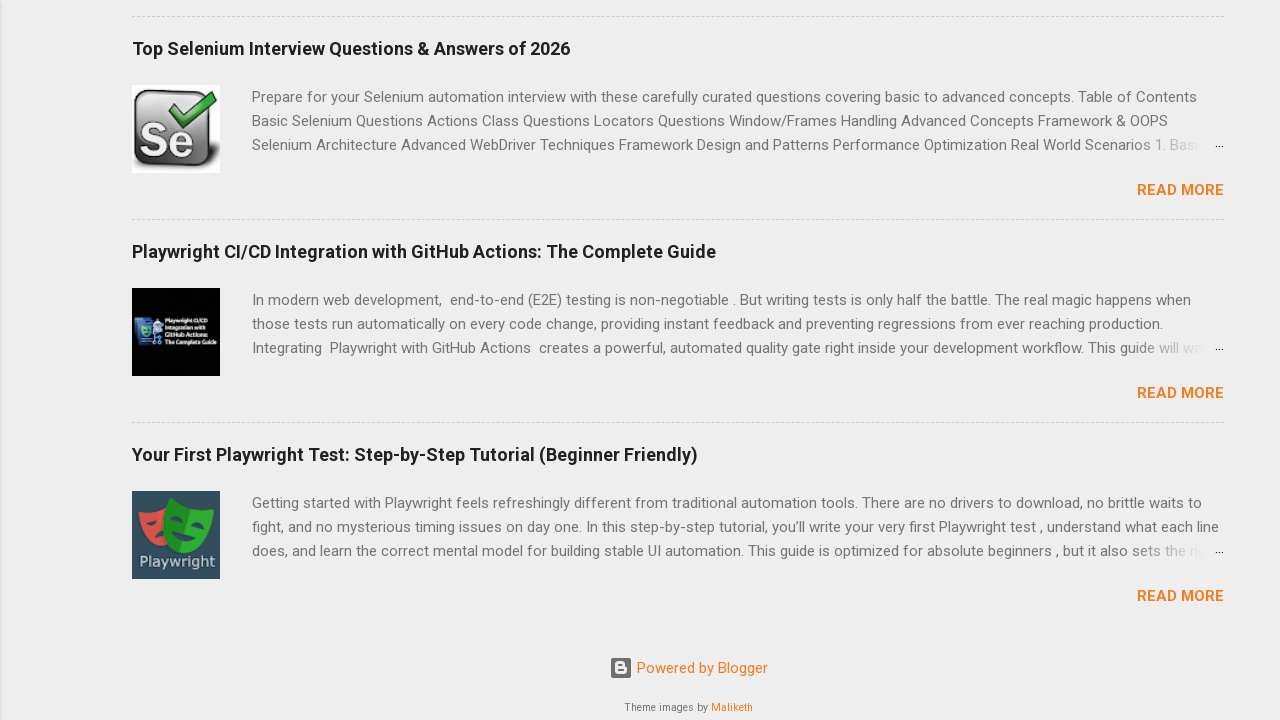

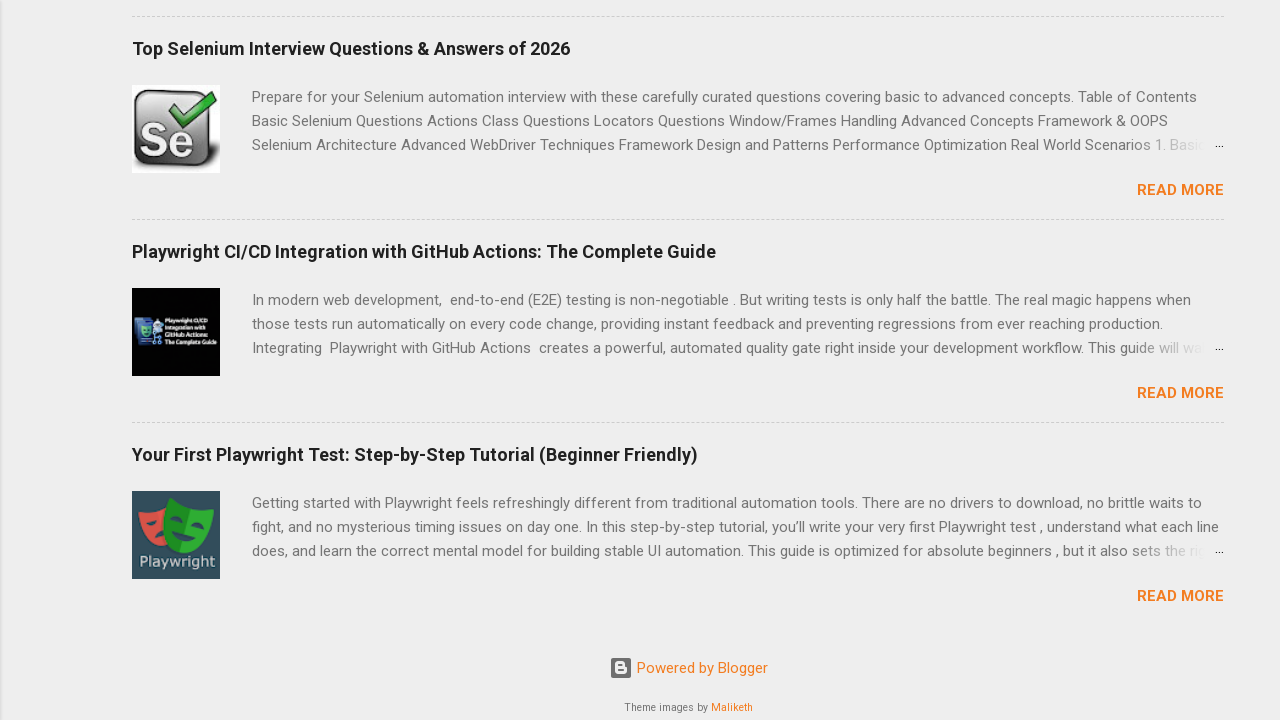